Controls a slider element by setting its value to 80

Starting URL: https://seleniumbase.io/demo_page

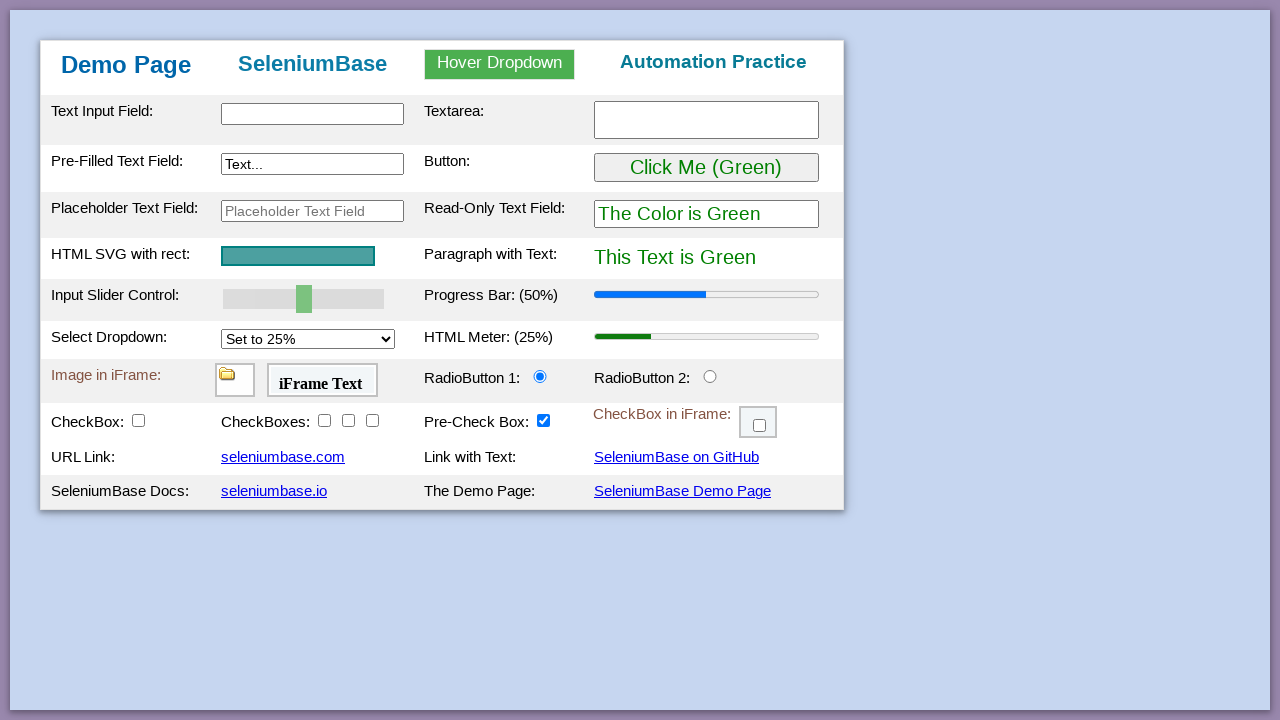

Located slider element with ID 'mySlider'
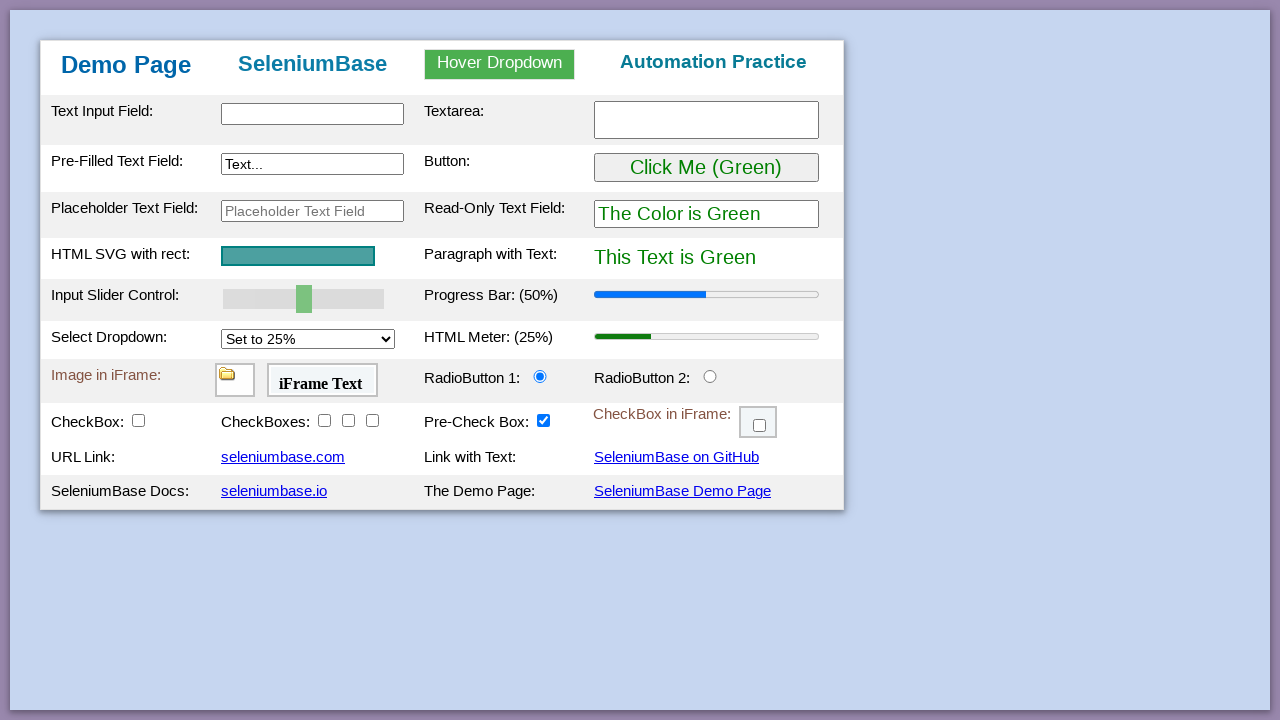

Set slider value to 80 using JavaScript
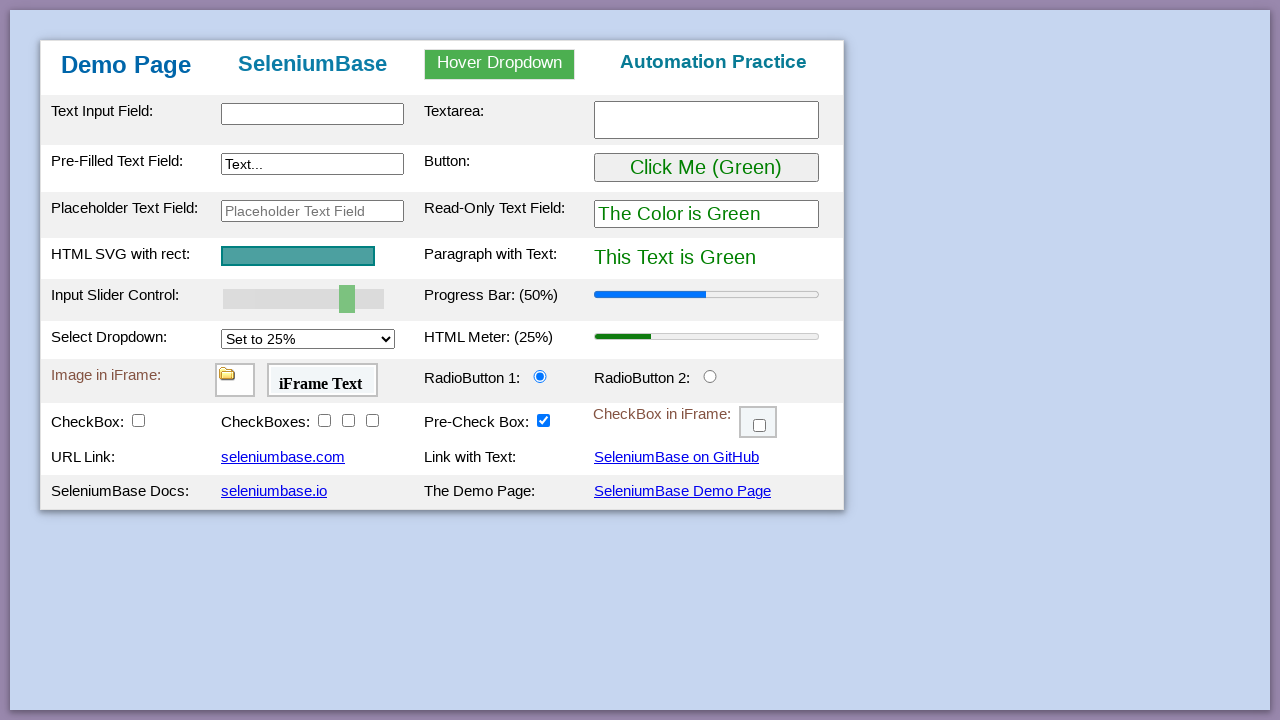

Verified slider value is 80
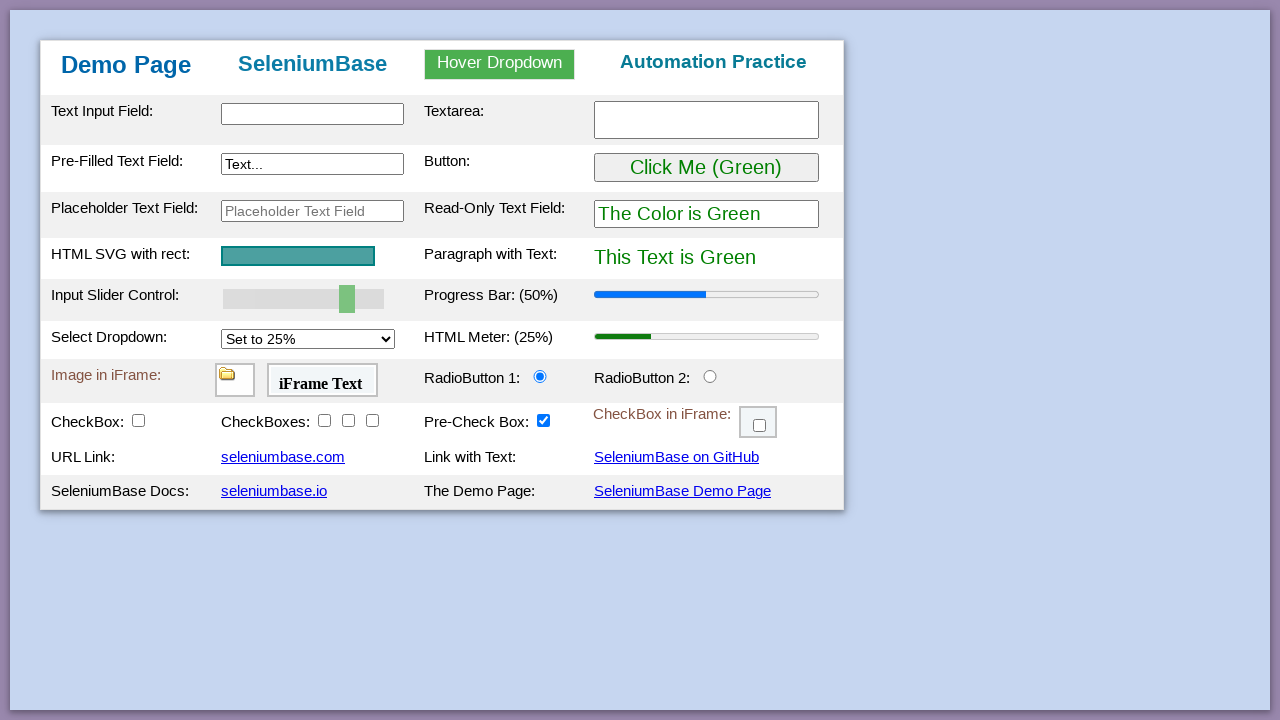

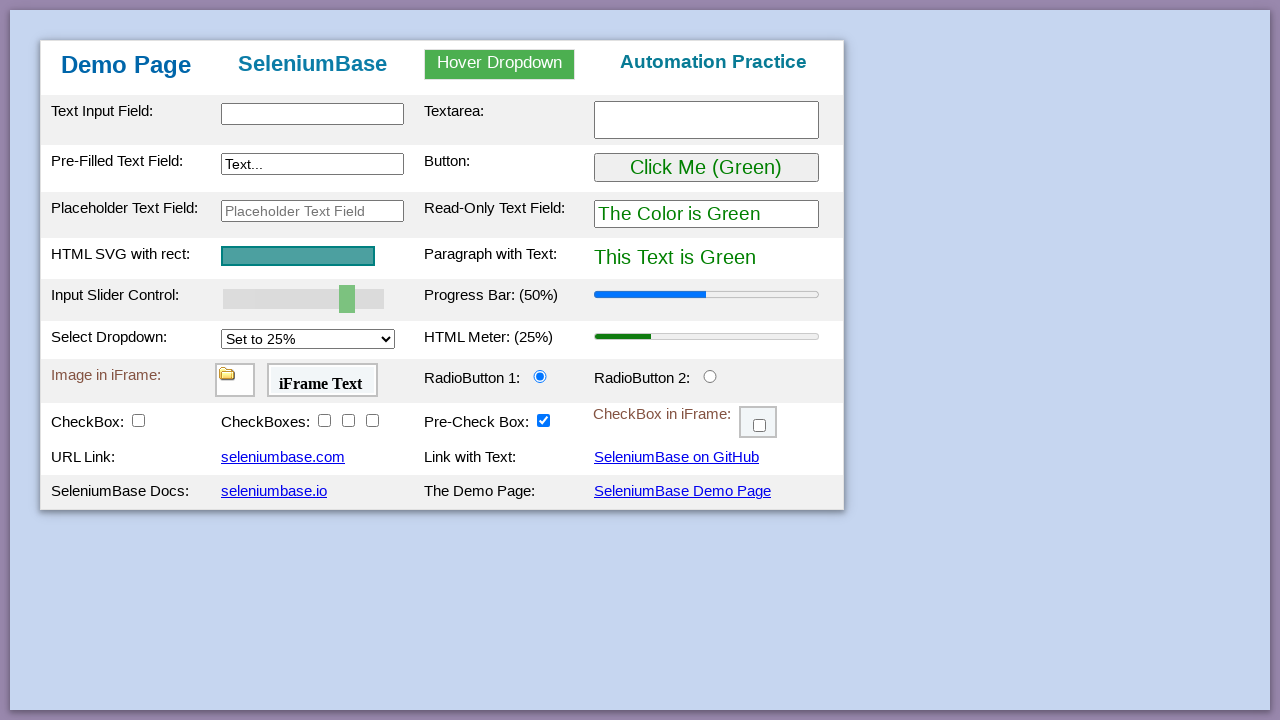